Tests the "load more" functionality on OLX Indonesia's used cars listing page by clicking the load more button multiple times to load additional listings, then verifies that car listings are displayed.

Starting URL: https://www.olx.co.id/mobil-bekas_c198

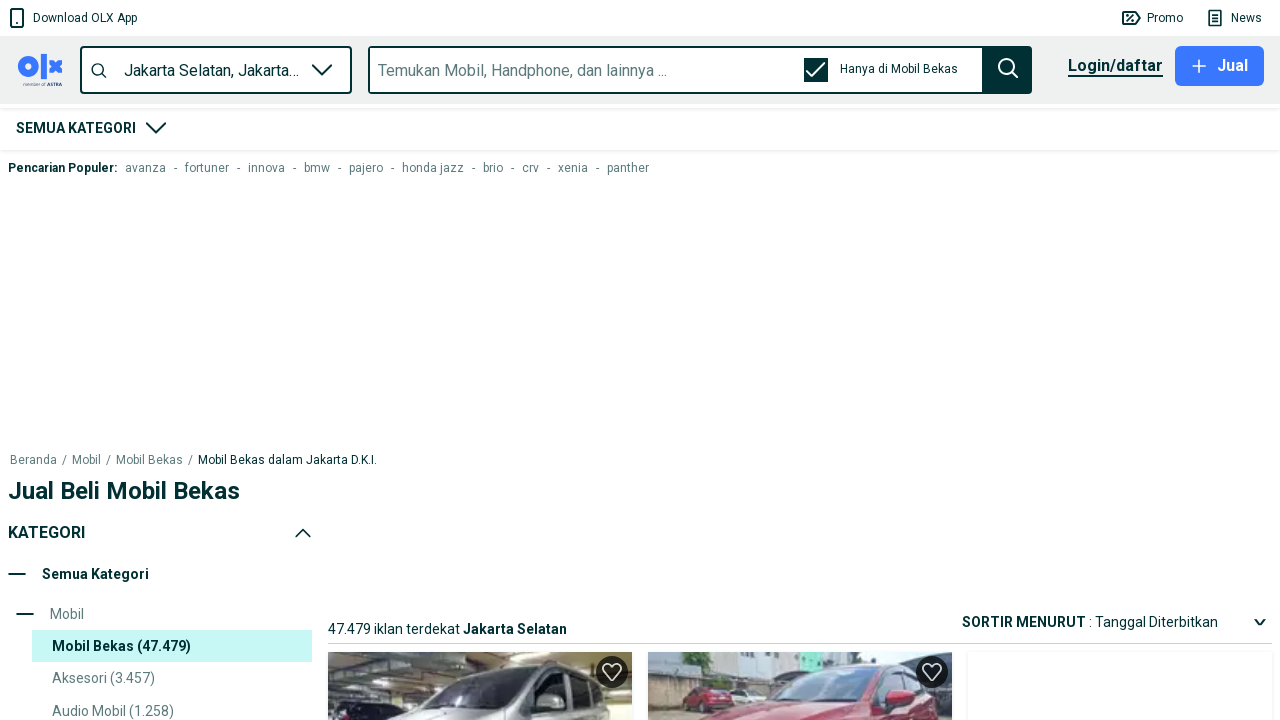

Waited for initial car listings to load
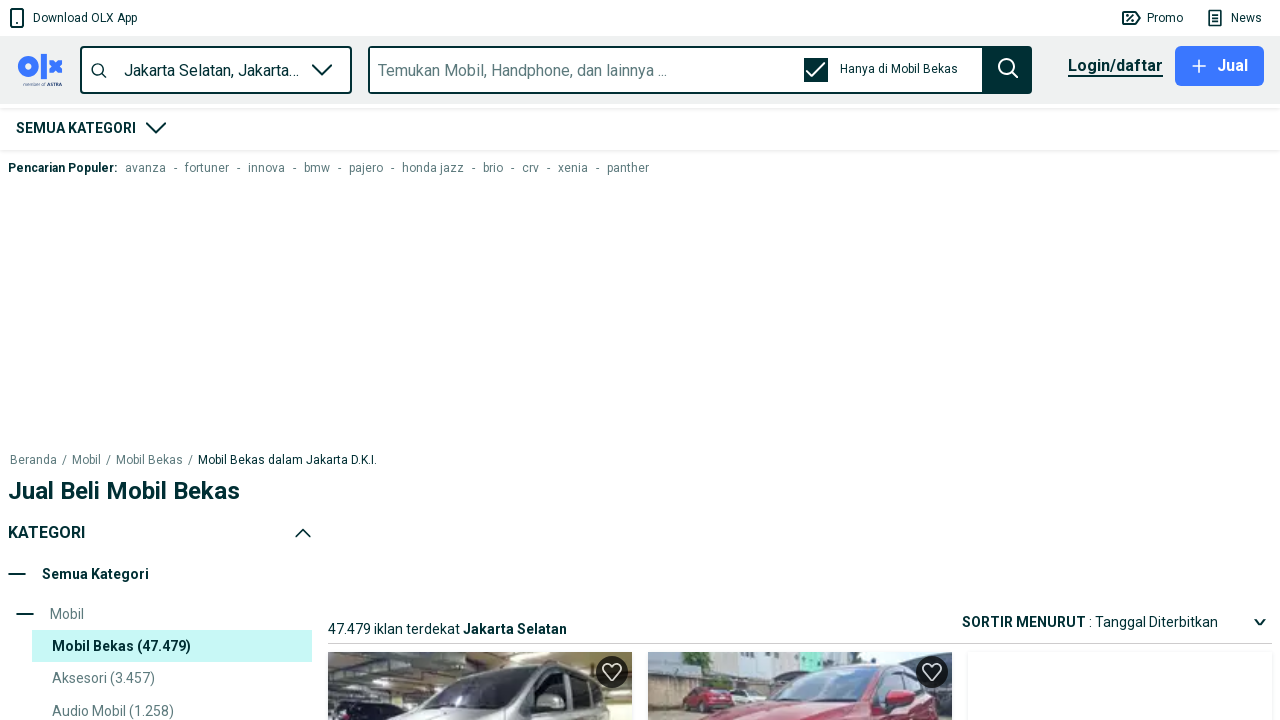

Clicked load more button (attempt 1) at (800, 360) on div._38O09 > button
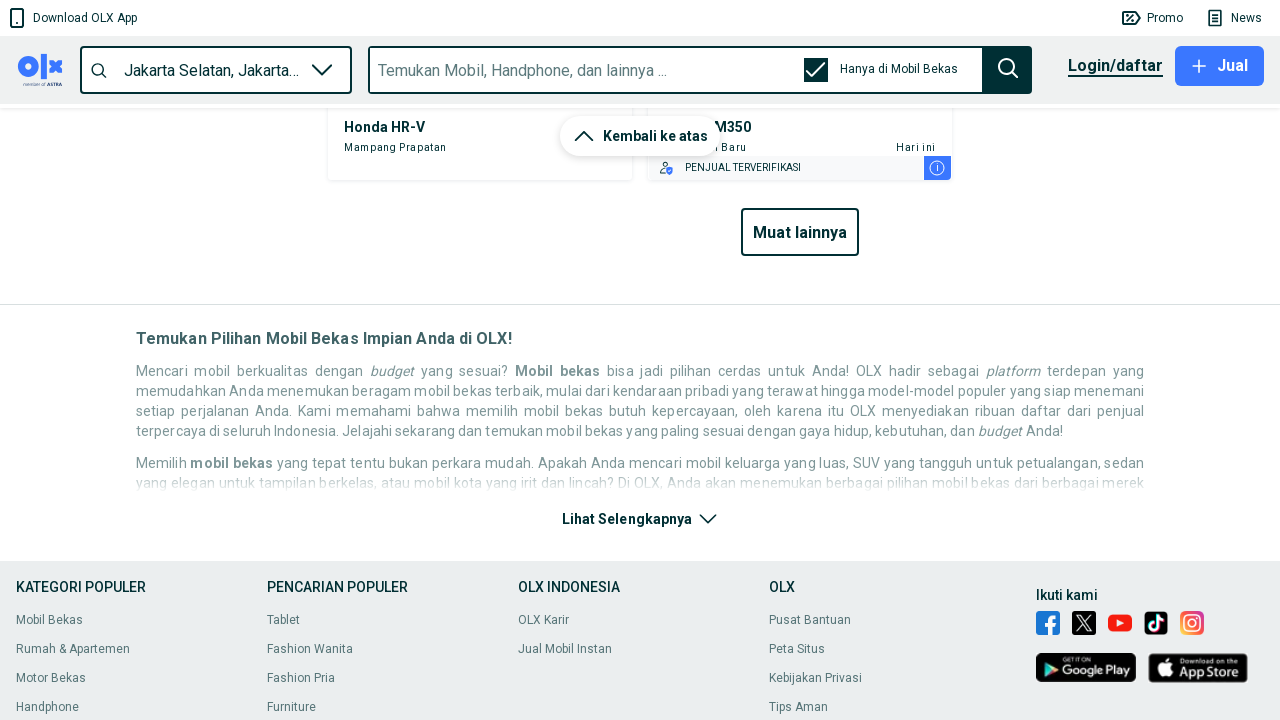

Waited for new listings to load after click 1
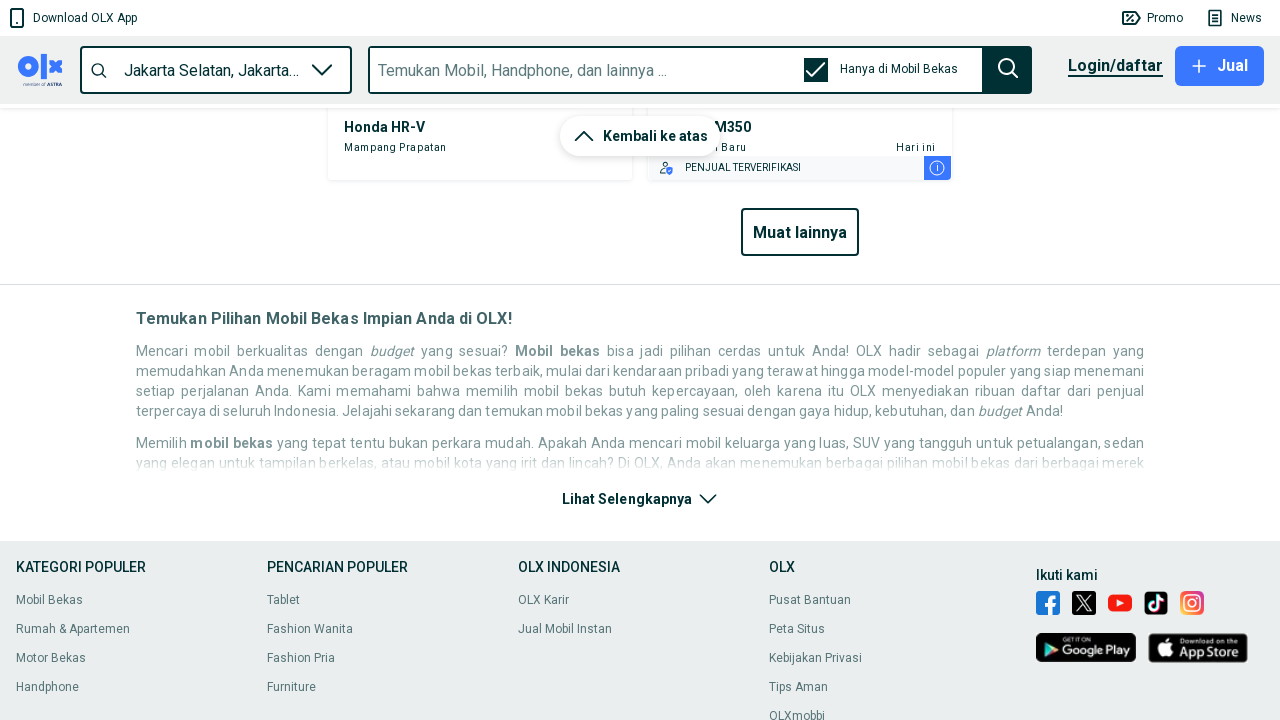

Clicked load more button (attempt 2) at (800, 232) on div._38O09 > button
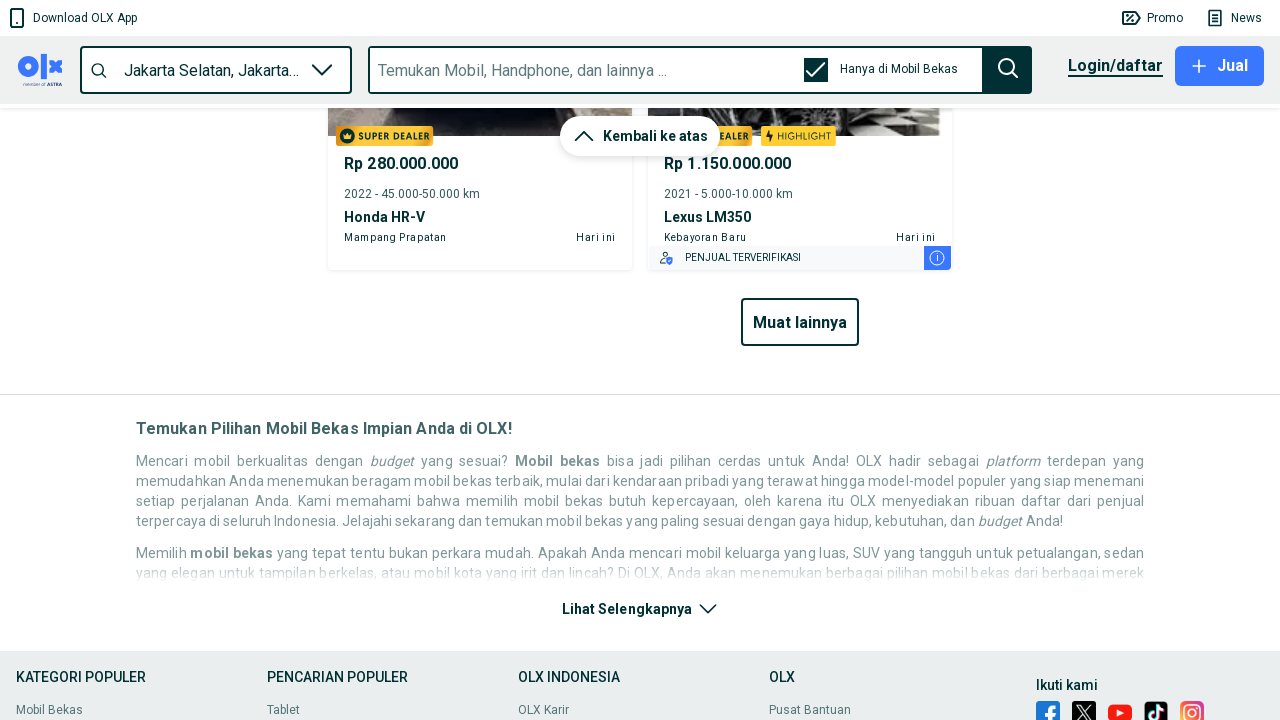

Waited for new listings to load after click 2
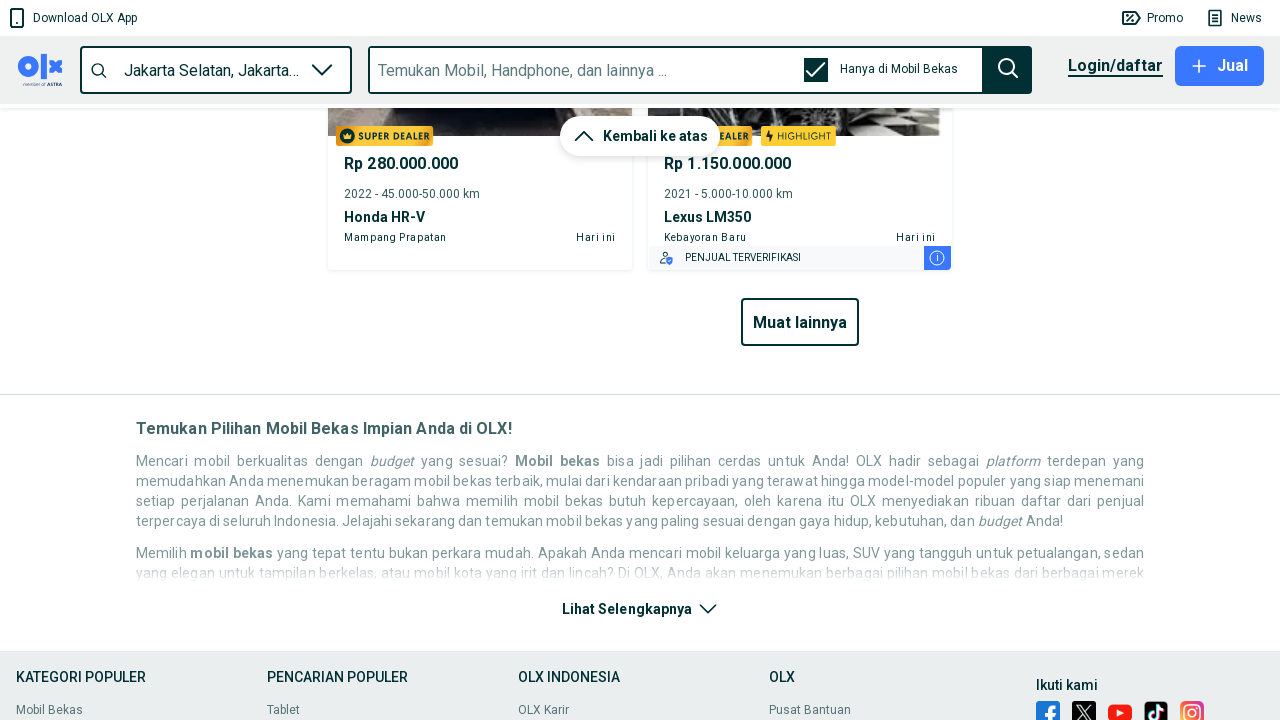

Clicked load more button (attempt 3) at (800, 322) on div._38O09 > button
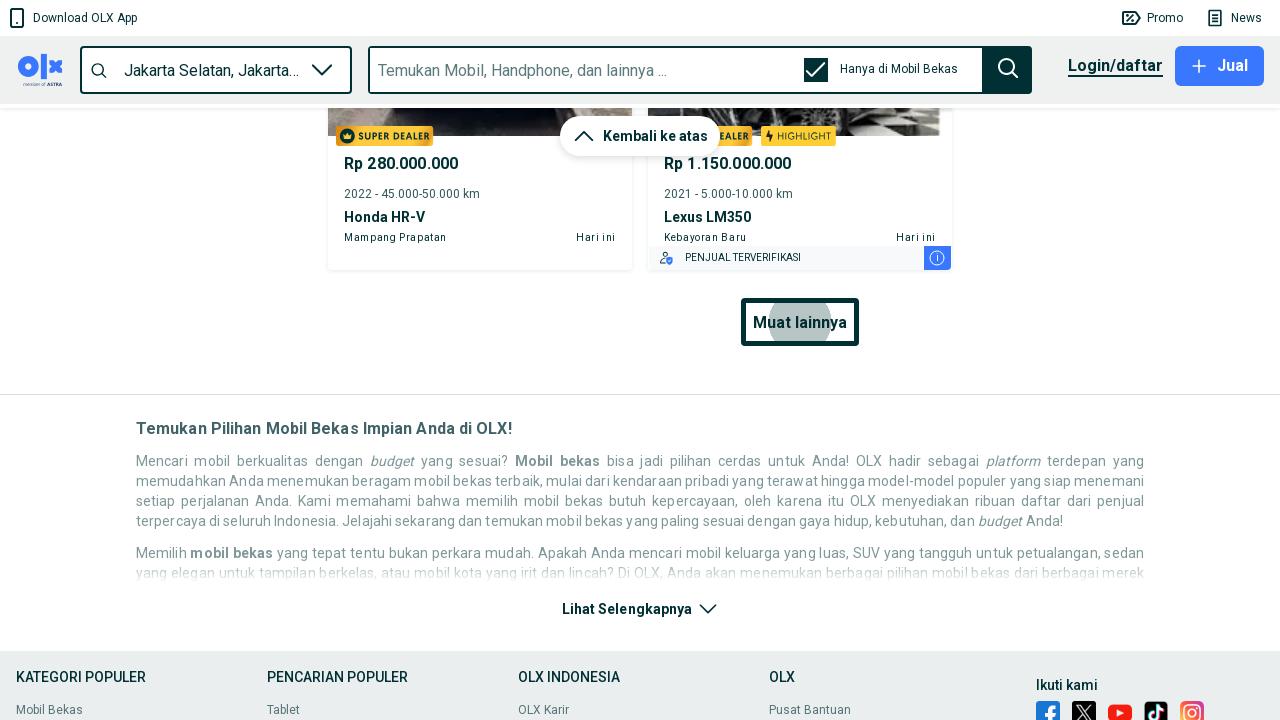

Waited for new listings to load after click 3
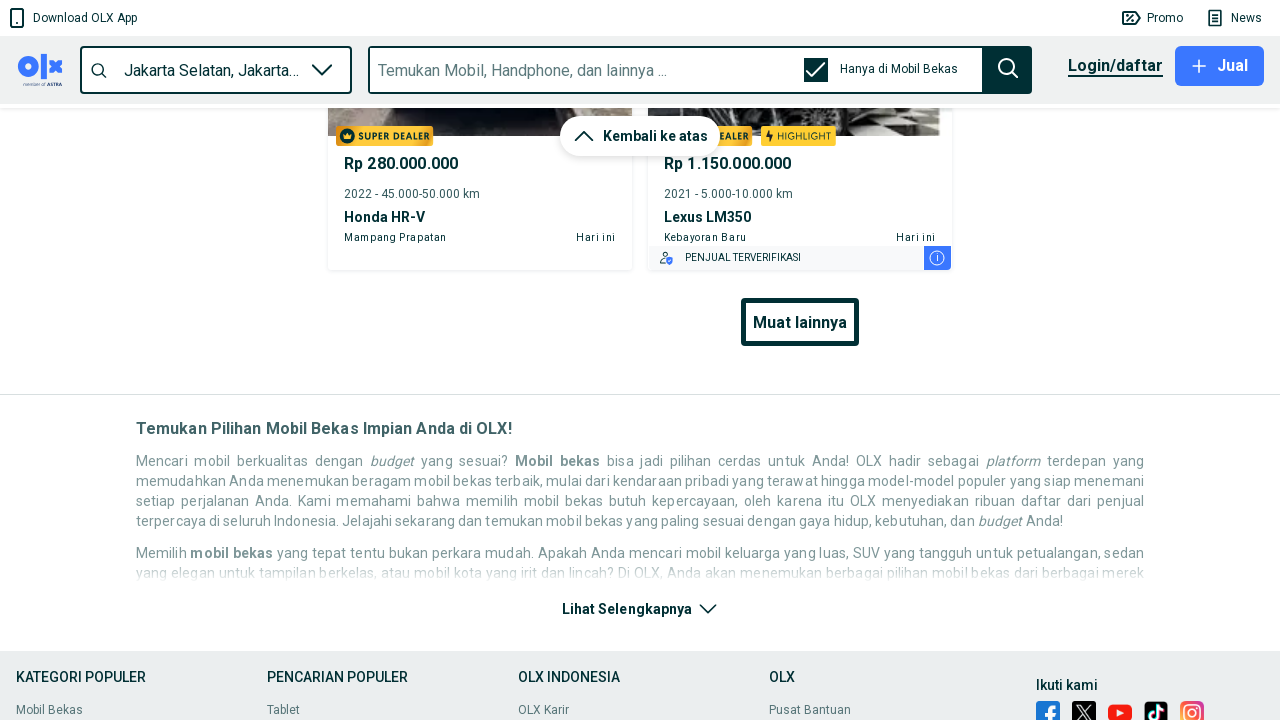

Clicked load more button (attempt 4) at (800, 322) on div._38O09 > button
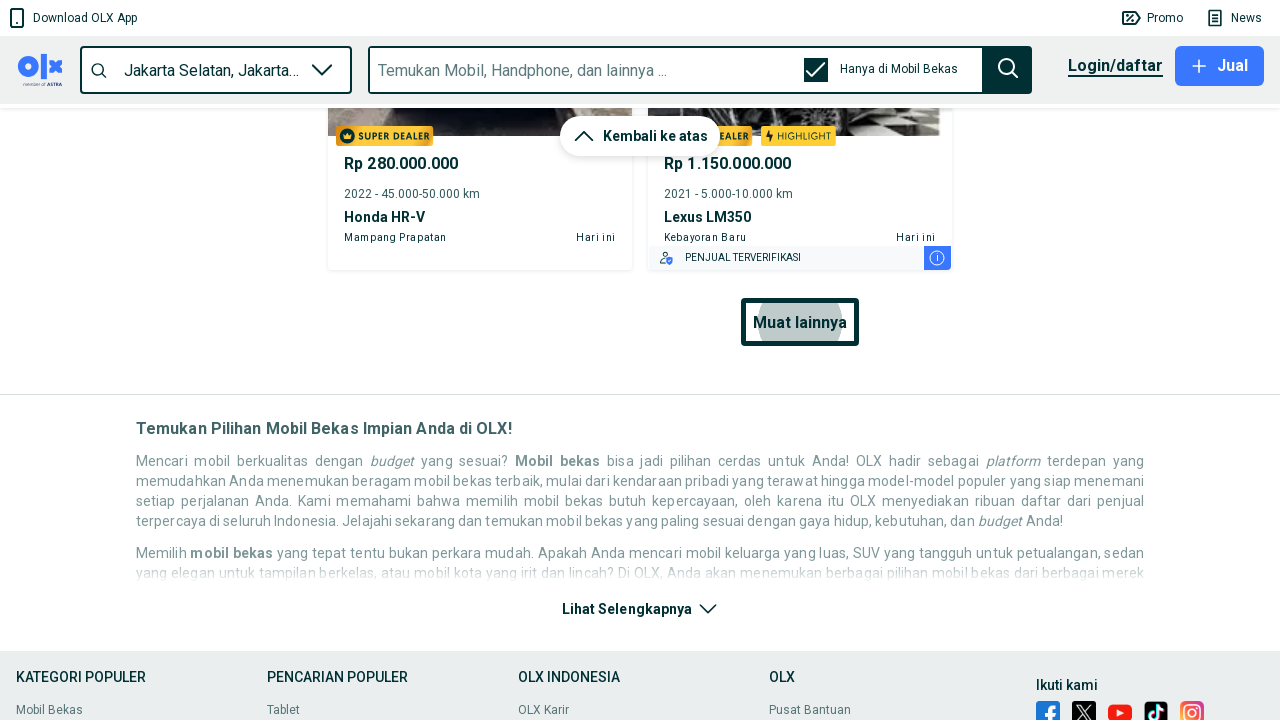

Waited for new listings to load after click 4
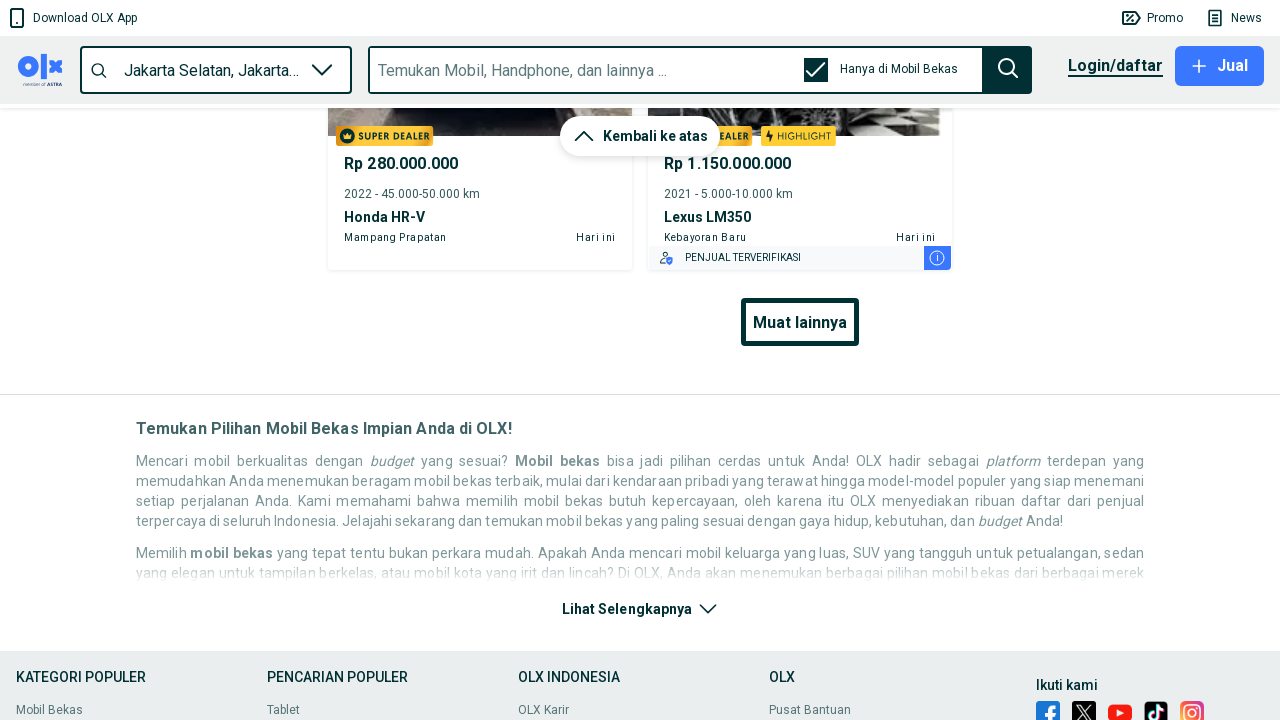

Clicked load more button (attempt 5) at (800, 322) on div._38O09 > button
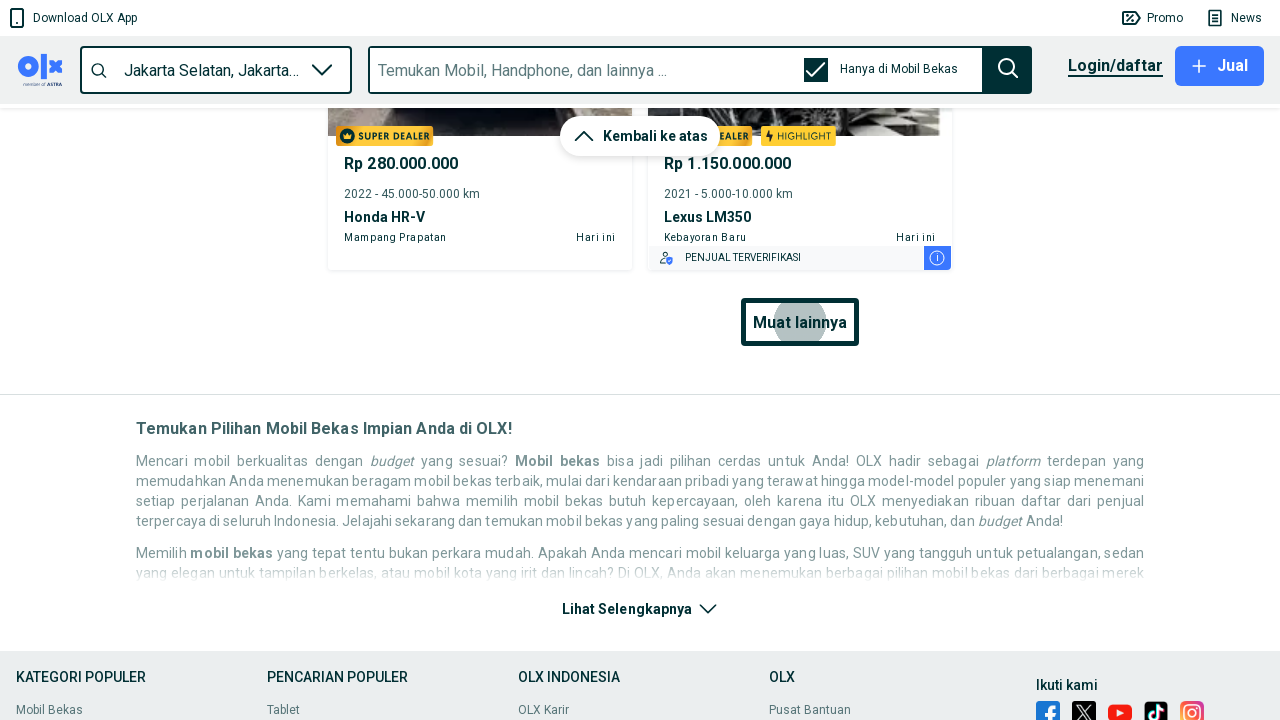

Waited for new listings to load after click 5
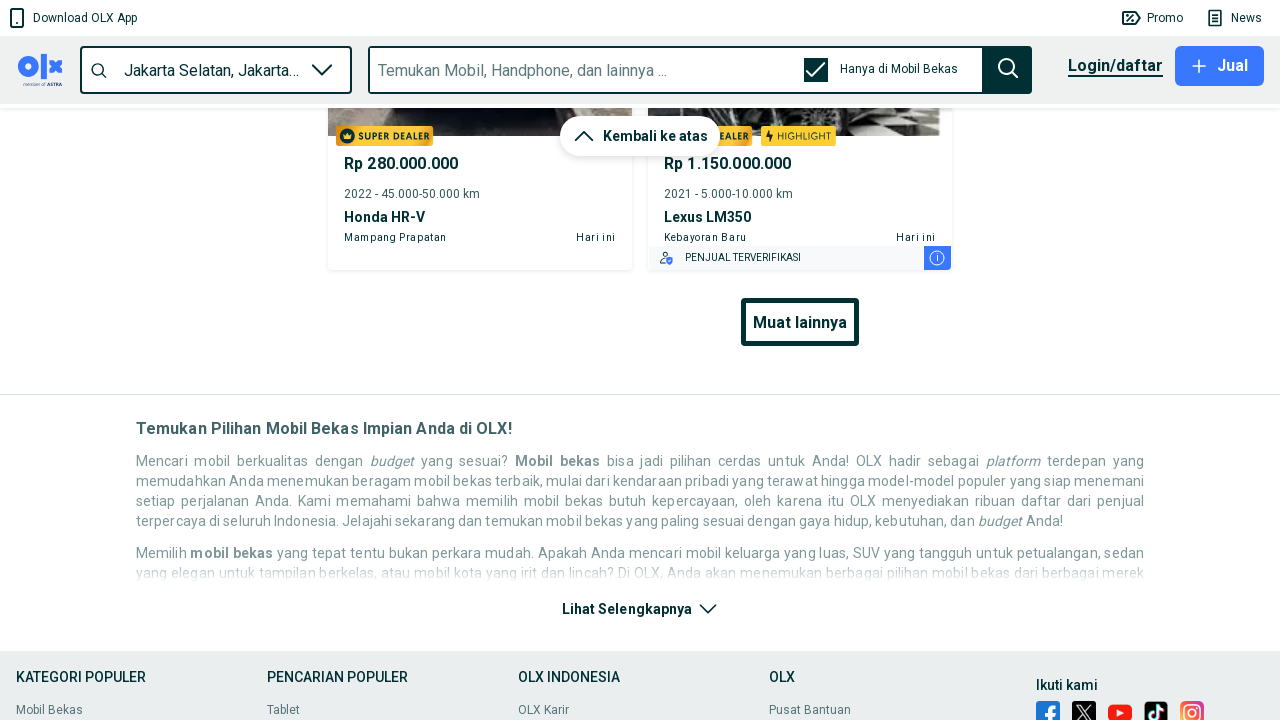

Verified car listings are displayed on the page
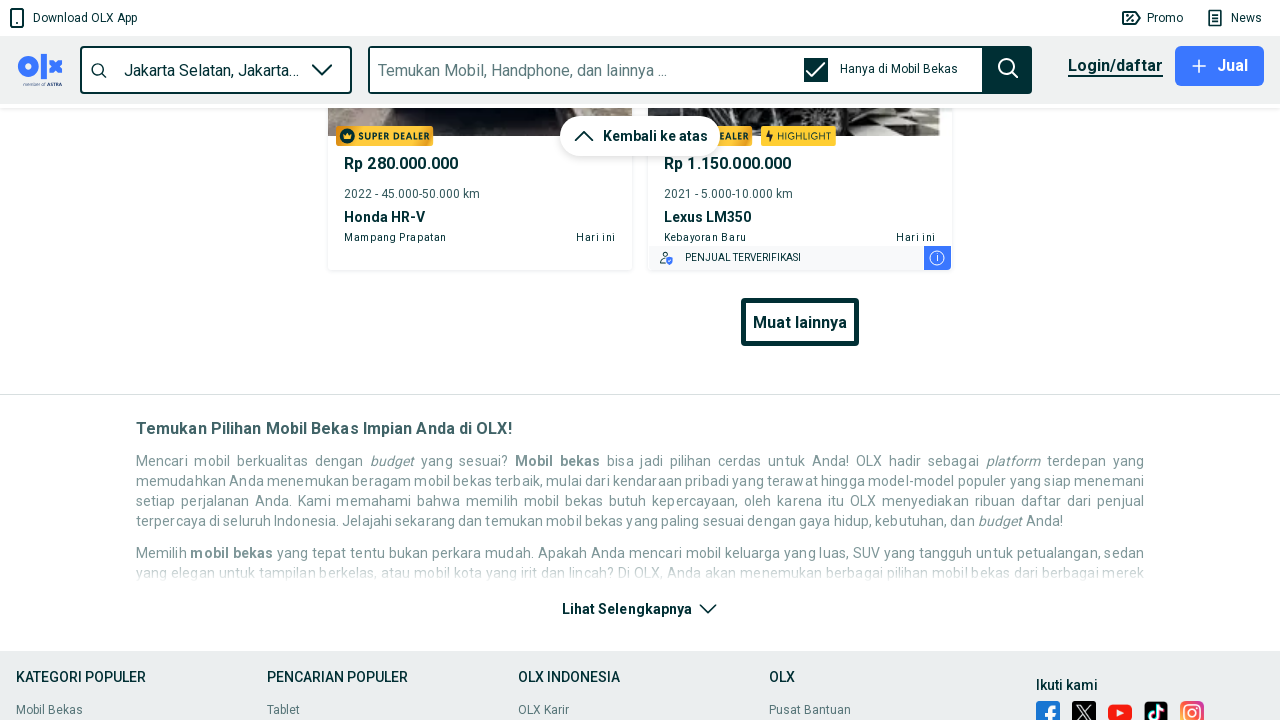

Verified product name elements are present
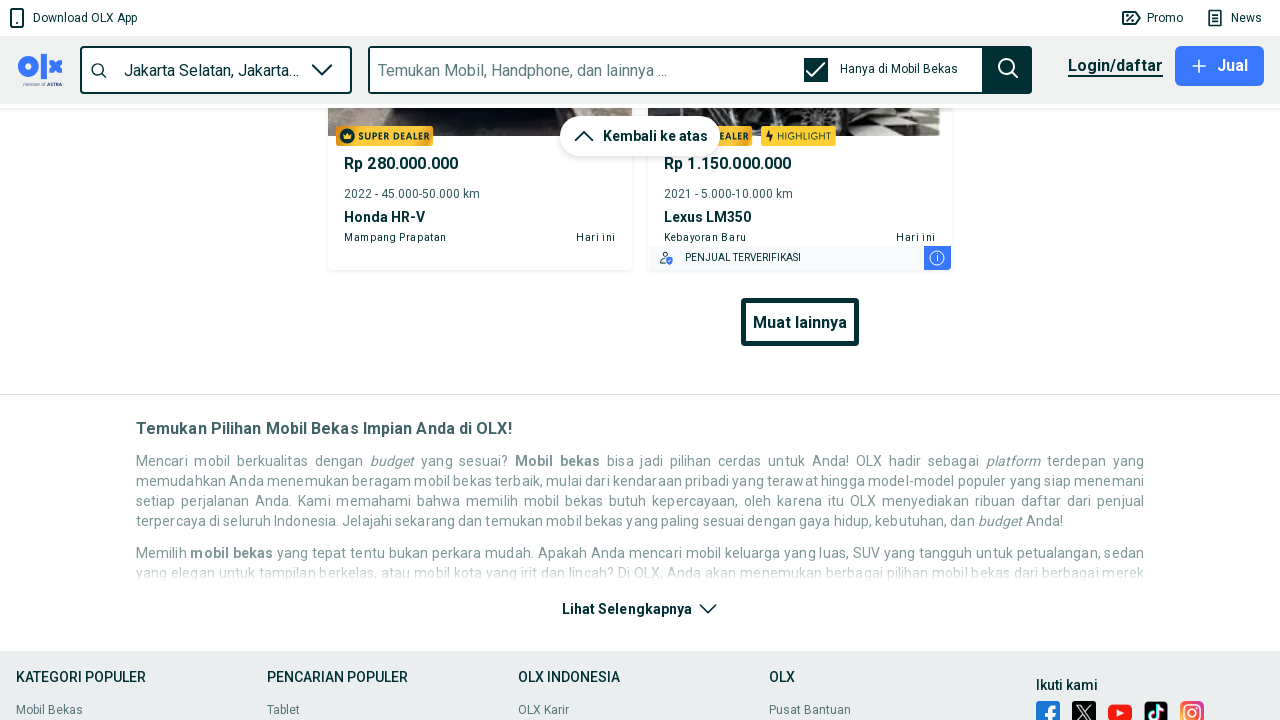

Verified price elements are present
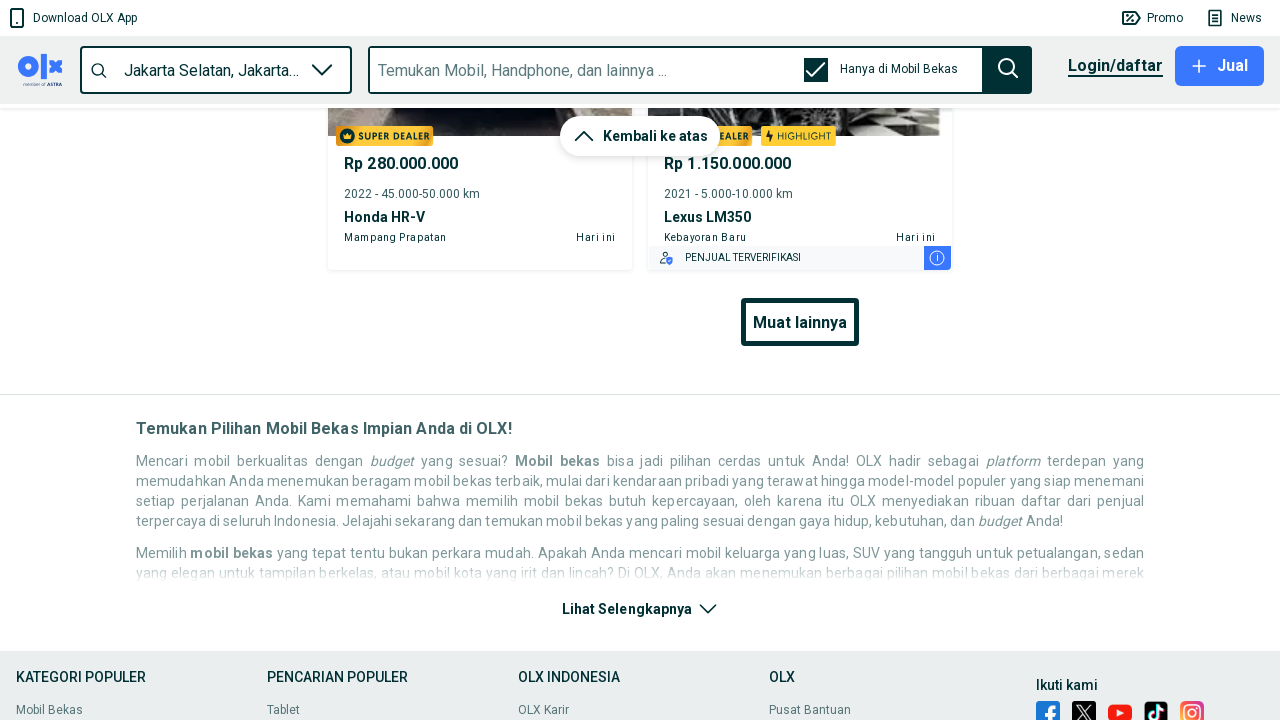

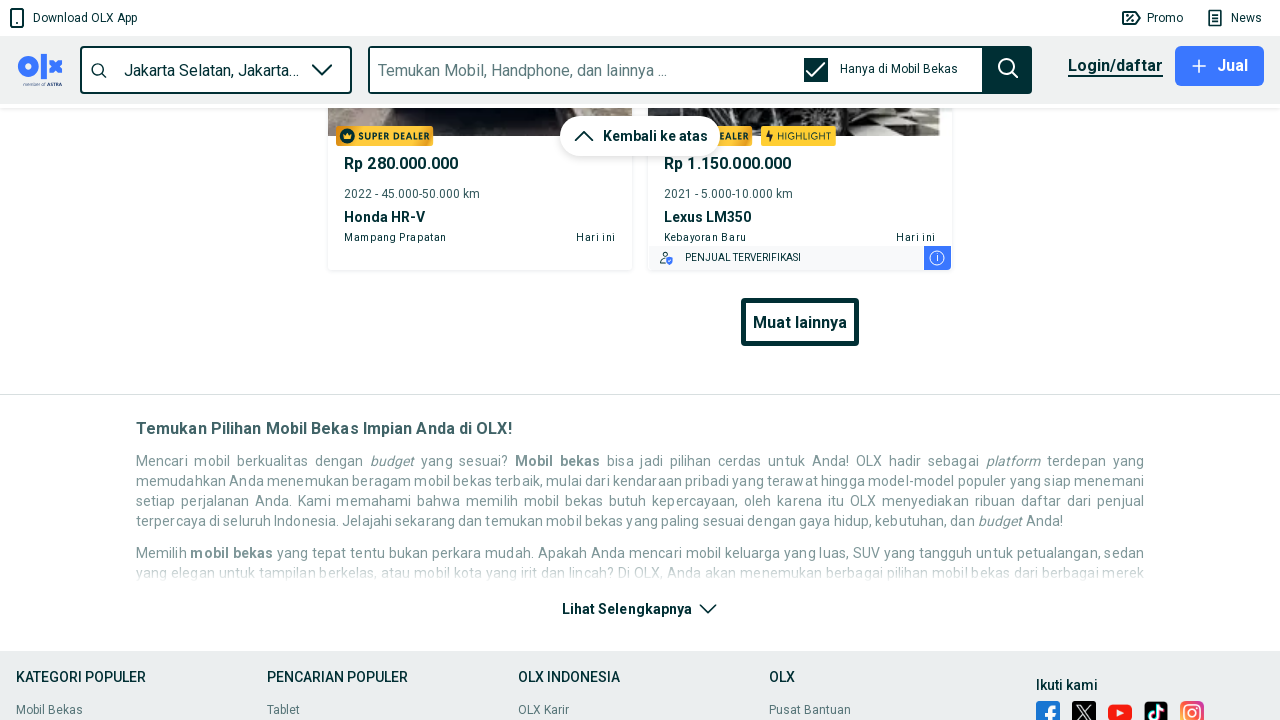